Verifies that JavaScript pagination functions are defined on the page by checking for their existence.

Starting URL: https://rafilkmp3.github.io/resume-as-code/

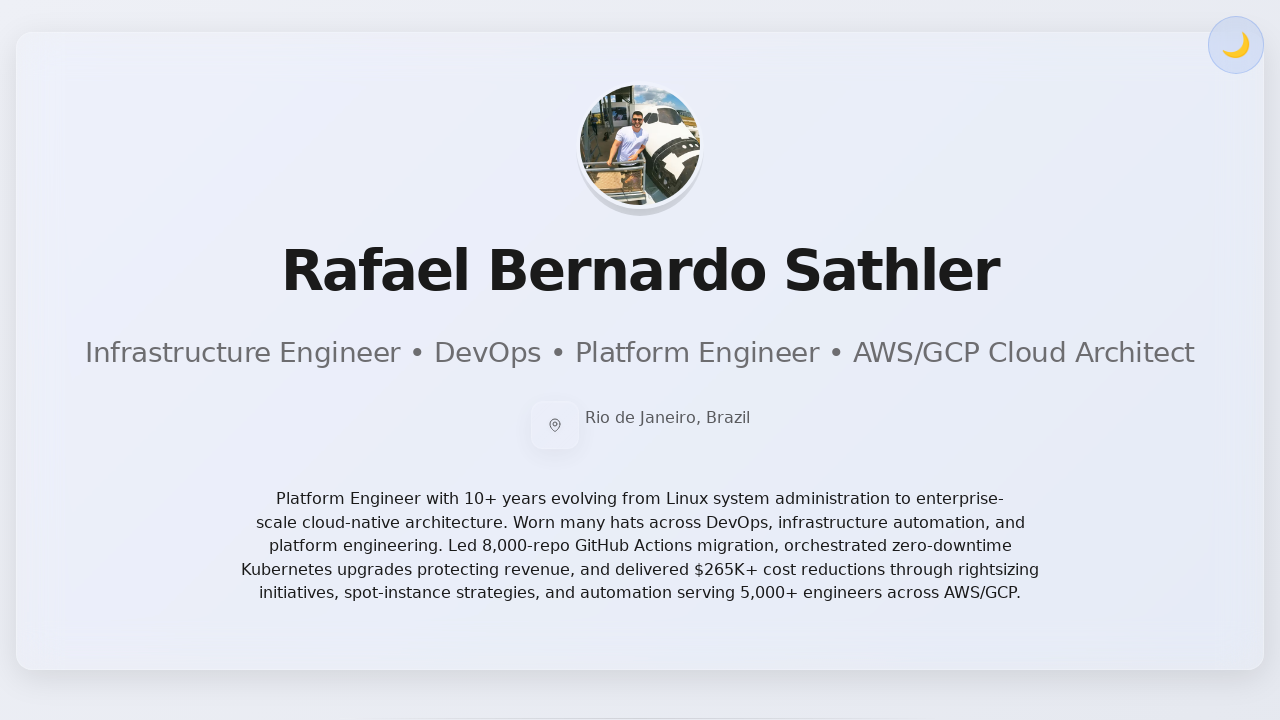

Waited for page to reach networkidle state
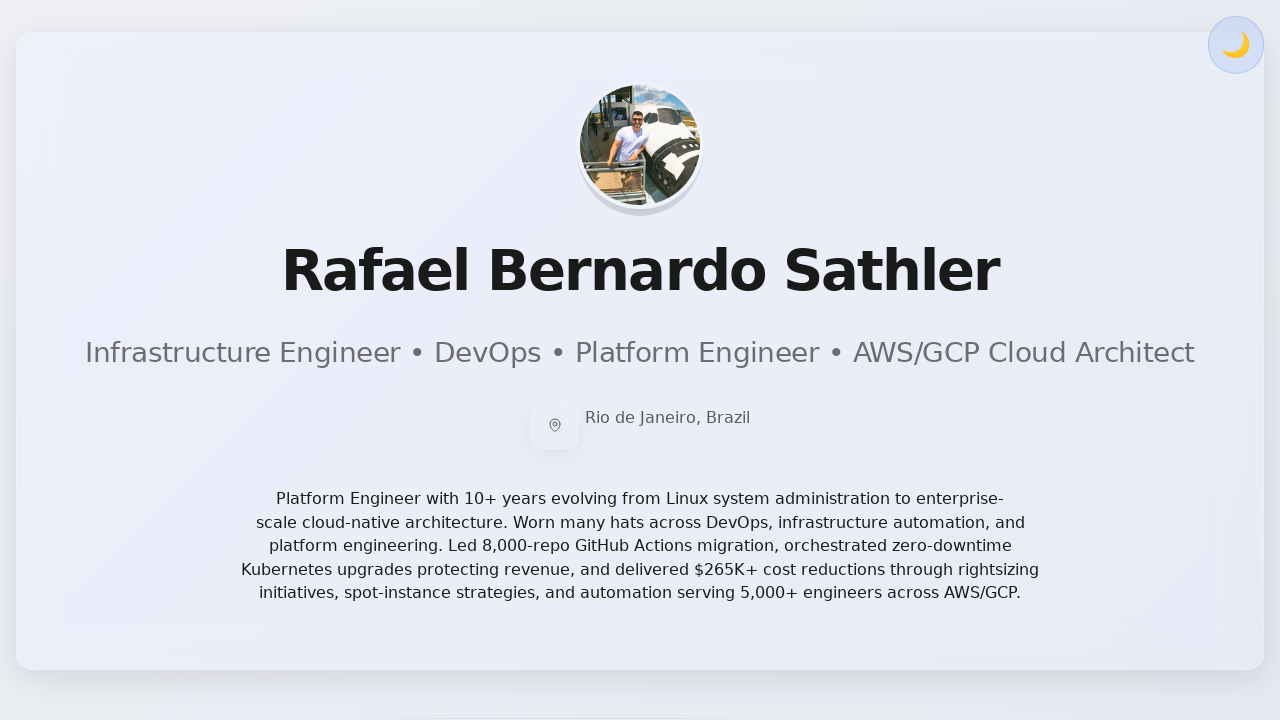

Waited 2000ms for page to fully render
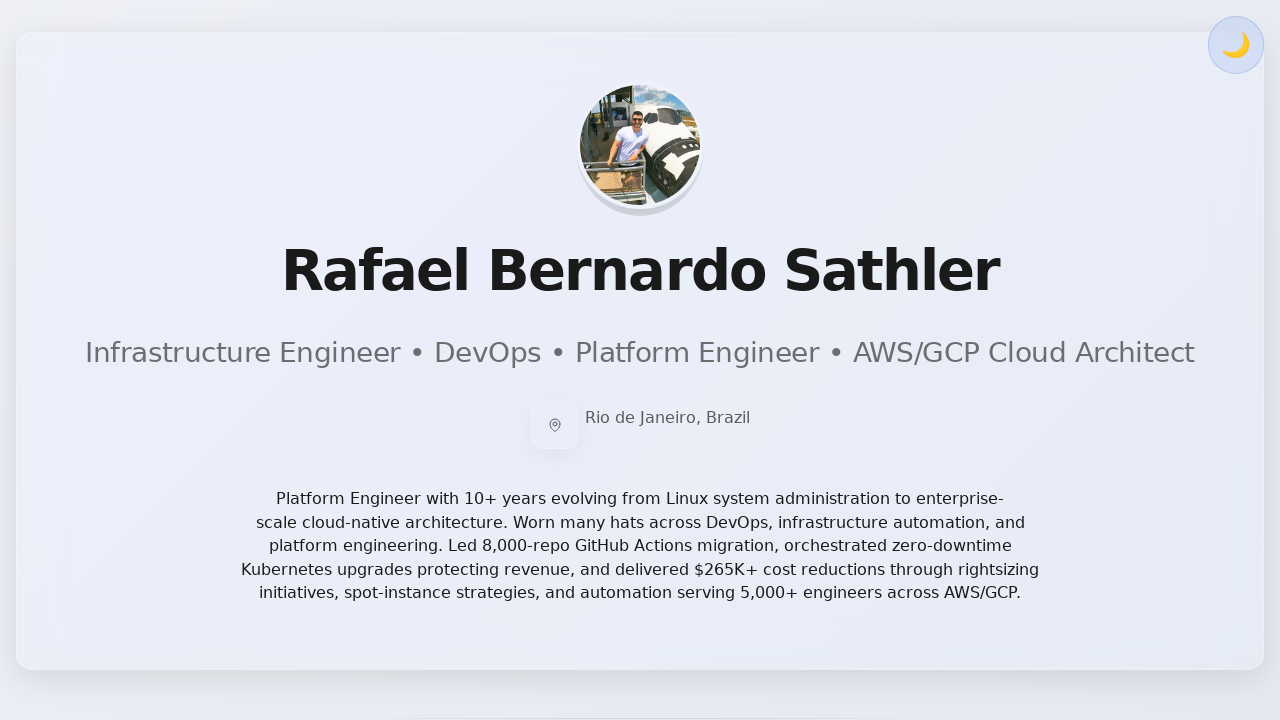

Evaluated JavaScript to check if pagination functions are defined
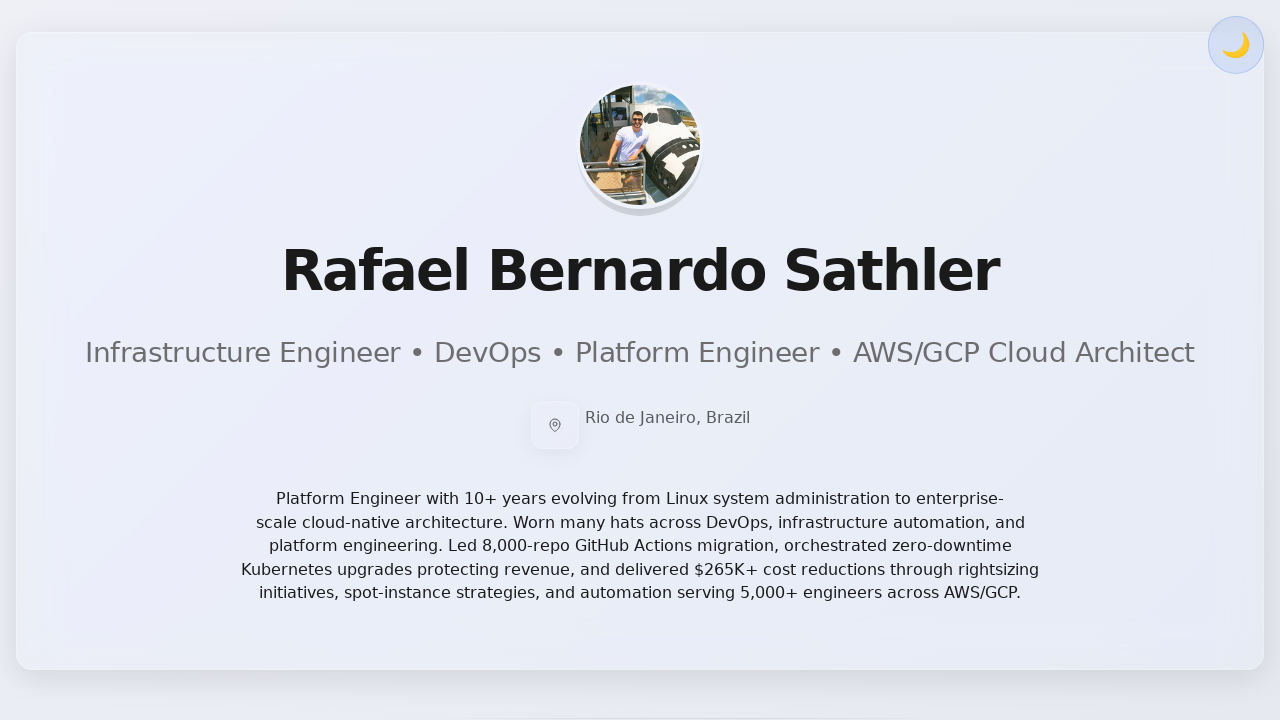

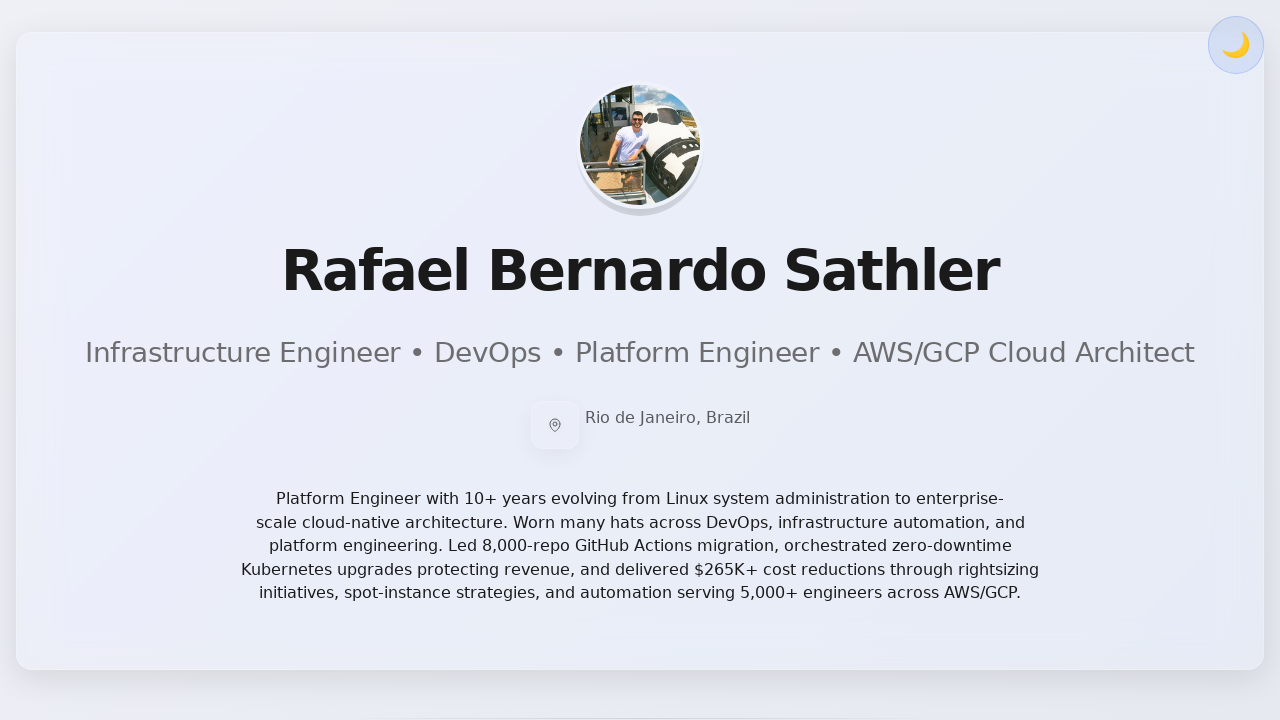